Tests dynamic control synchronization by clicking the Remove button, verifying the "It's gone!" message appears, then clicking the Add button and verifying the "It's back!" message appears.

Starting URL: https://the-internet.herokuapp.com/dynamic_controls

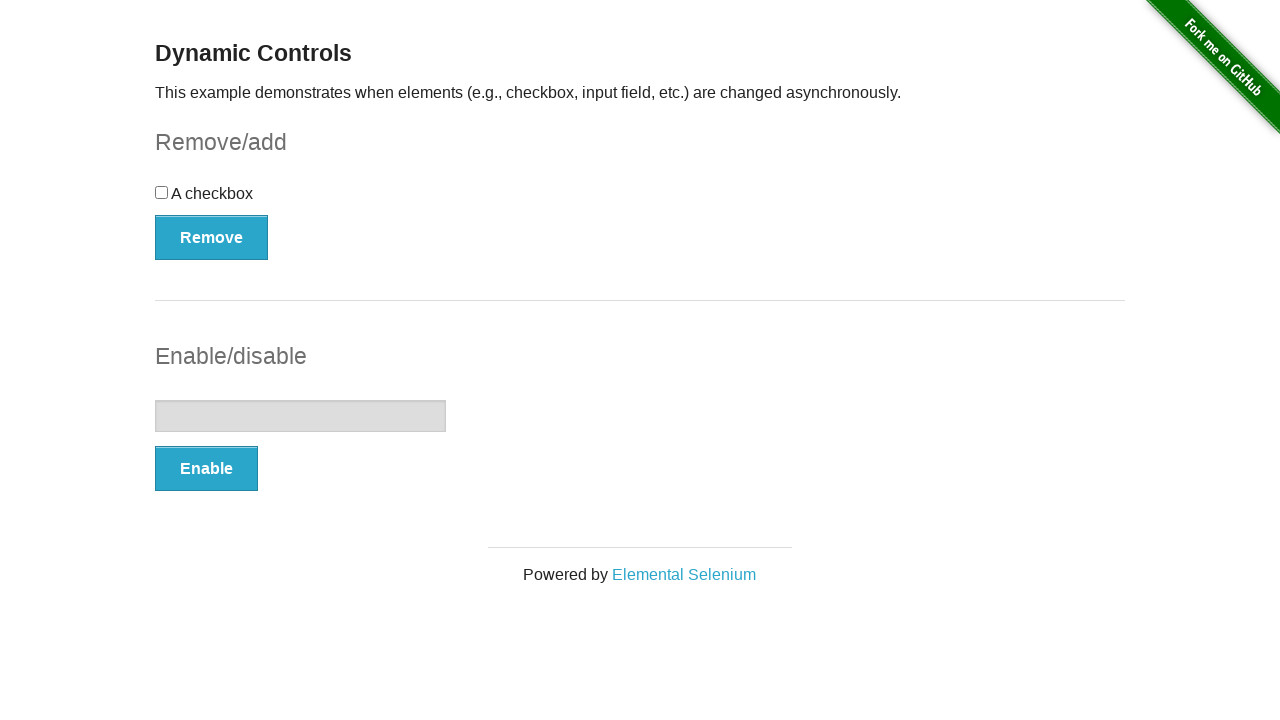

Clicked Remove button to initiate dynamic control removal at (212, 237) on xpath=(//button[@type='button'])[1]
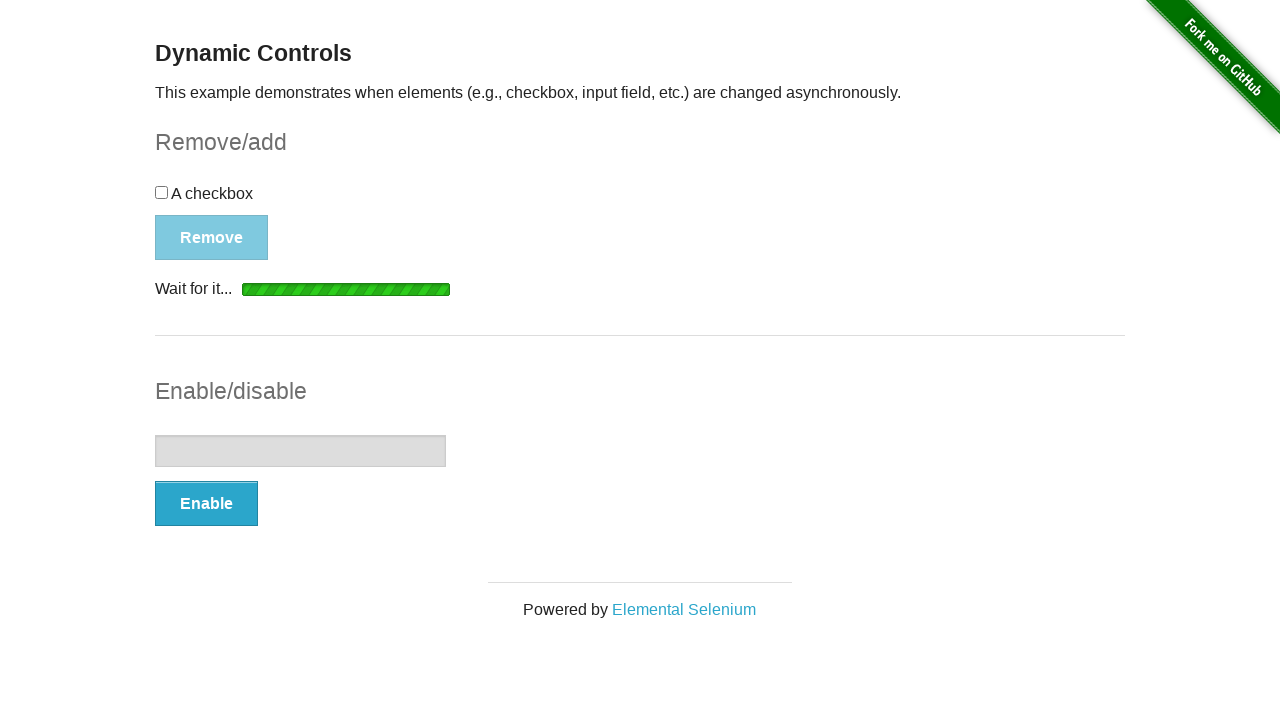

Waited for message element to appear after Remove button click
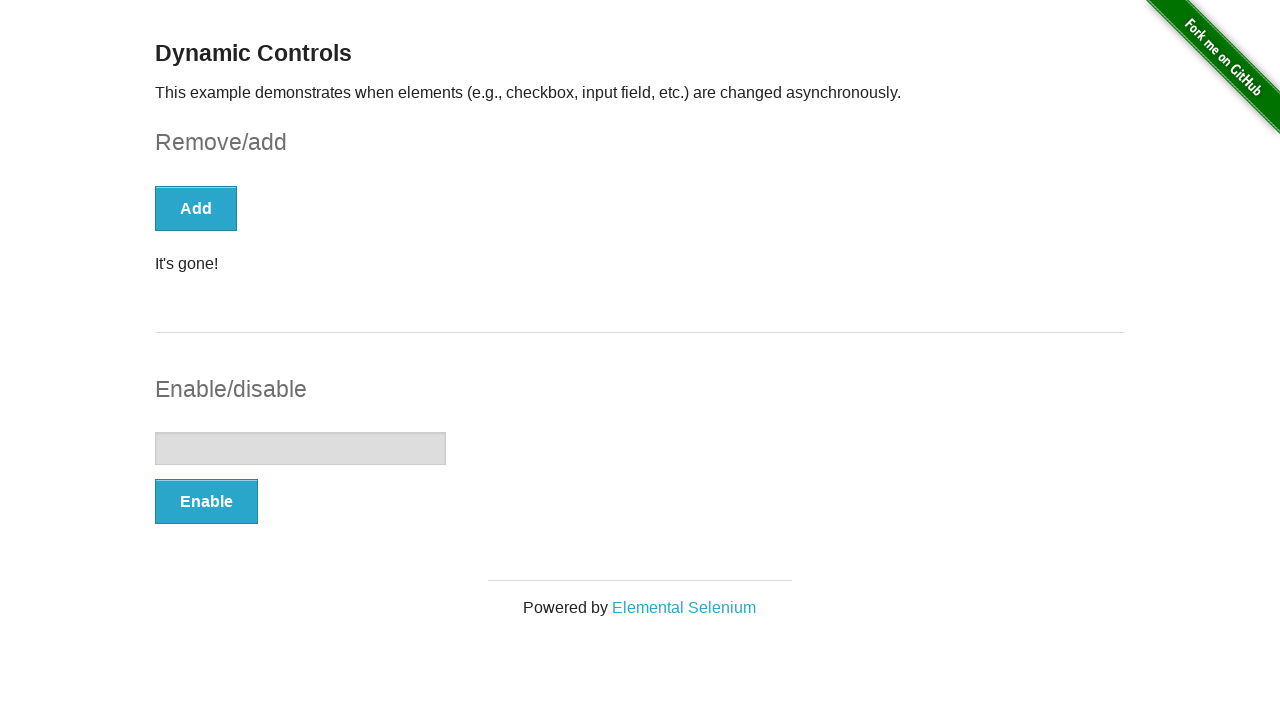

Verified 'It's gone!' message appeared after removal
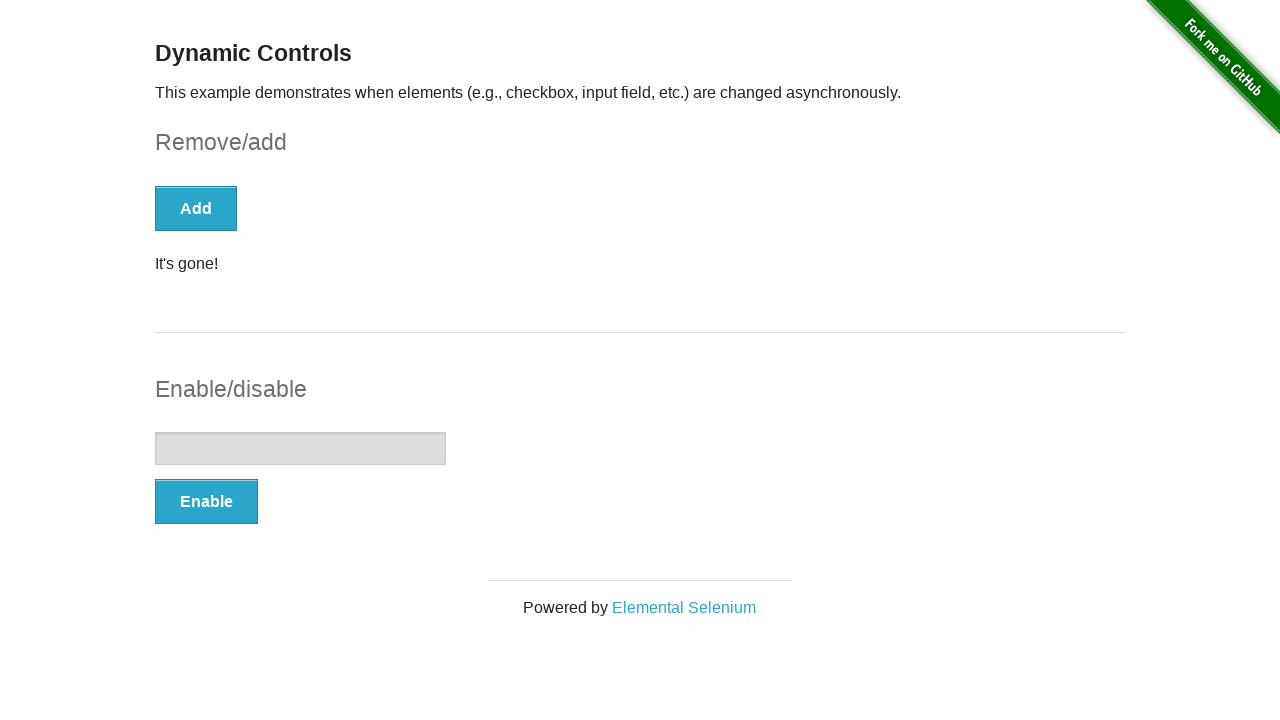

Clicked Add button to restore dynamic control at (196, 208) on xpath=(//button[@autocomplete='off'])[1]
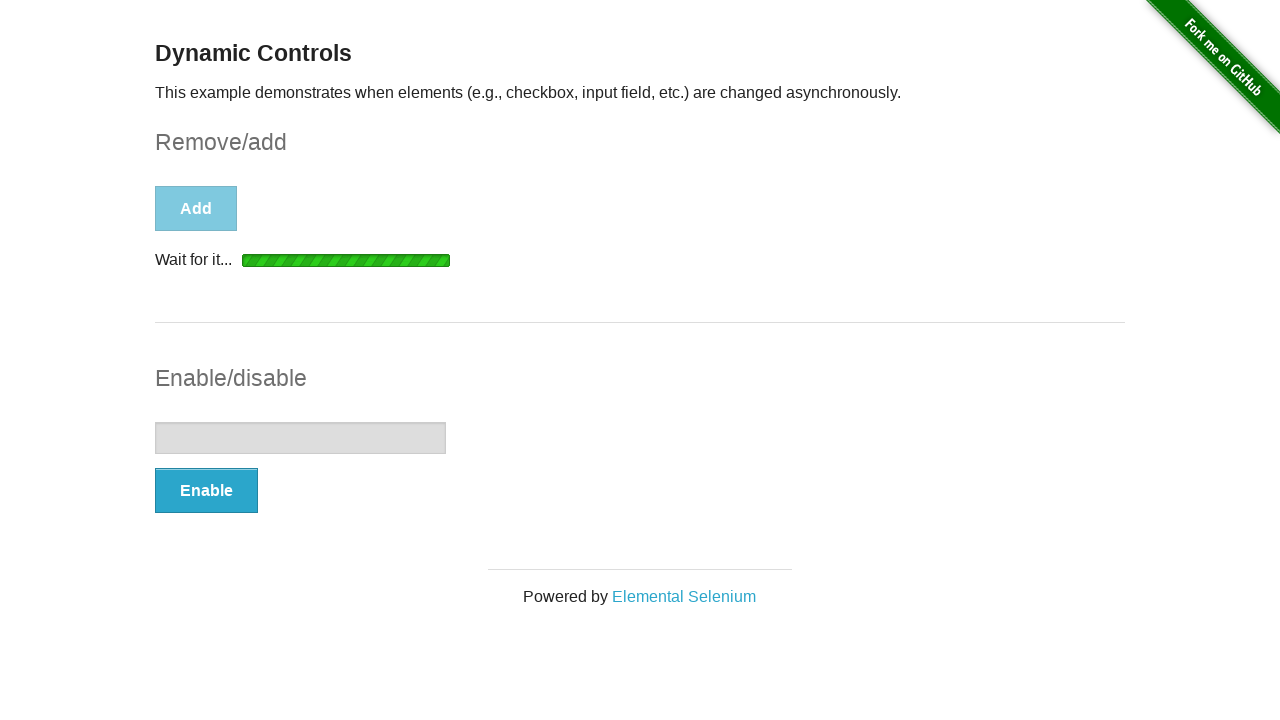

Waited for message element to appear after Add button click
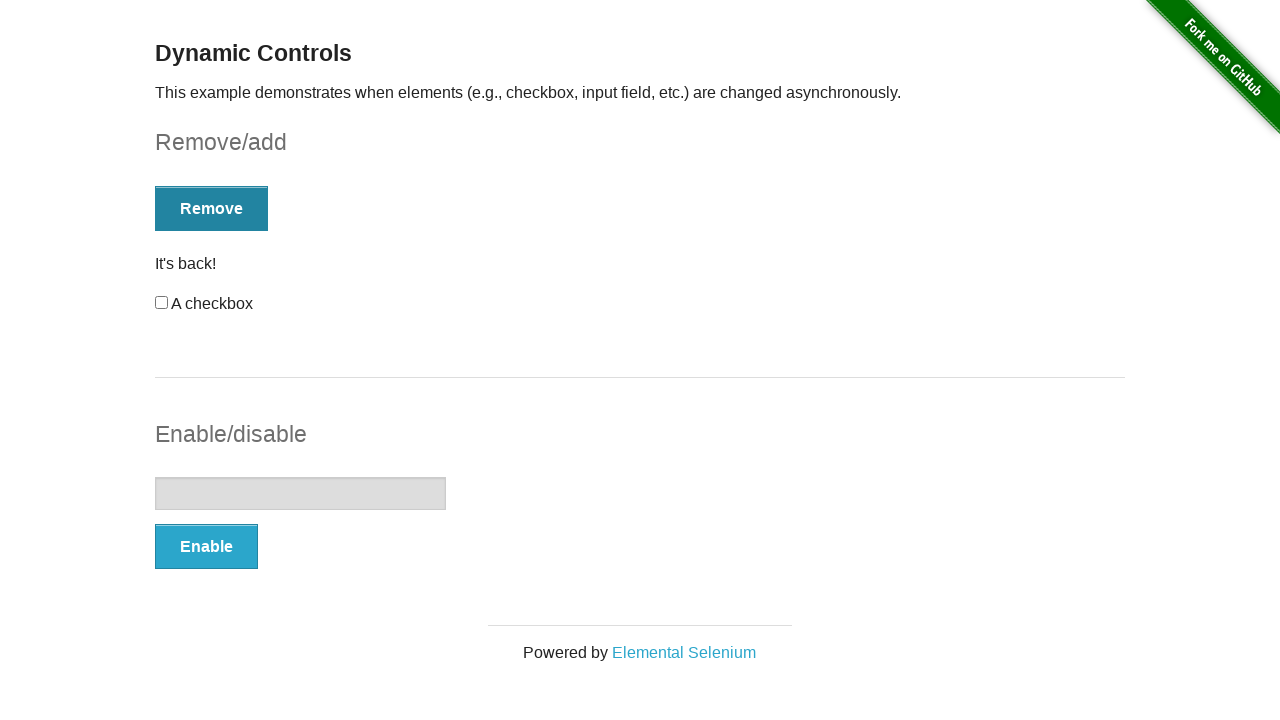

Verified 'It's back!' message appeared after restoration
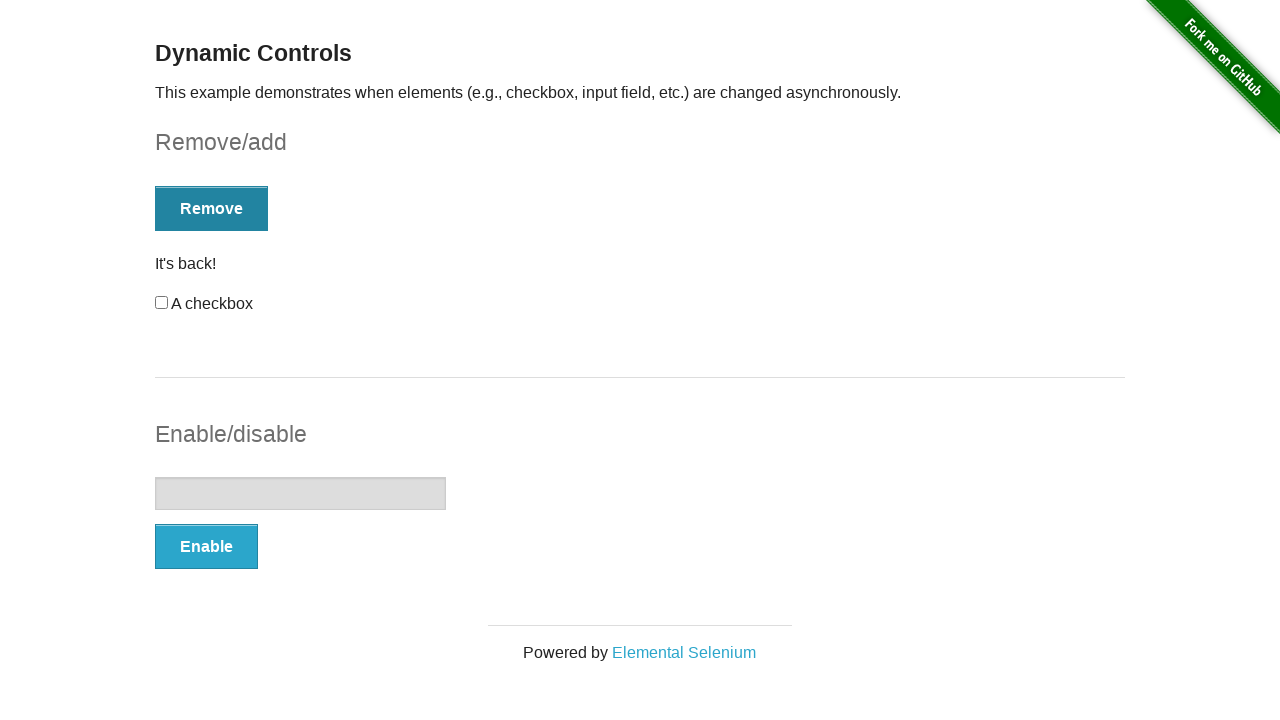

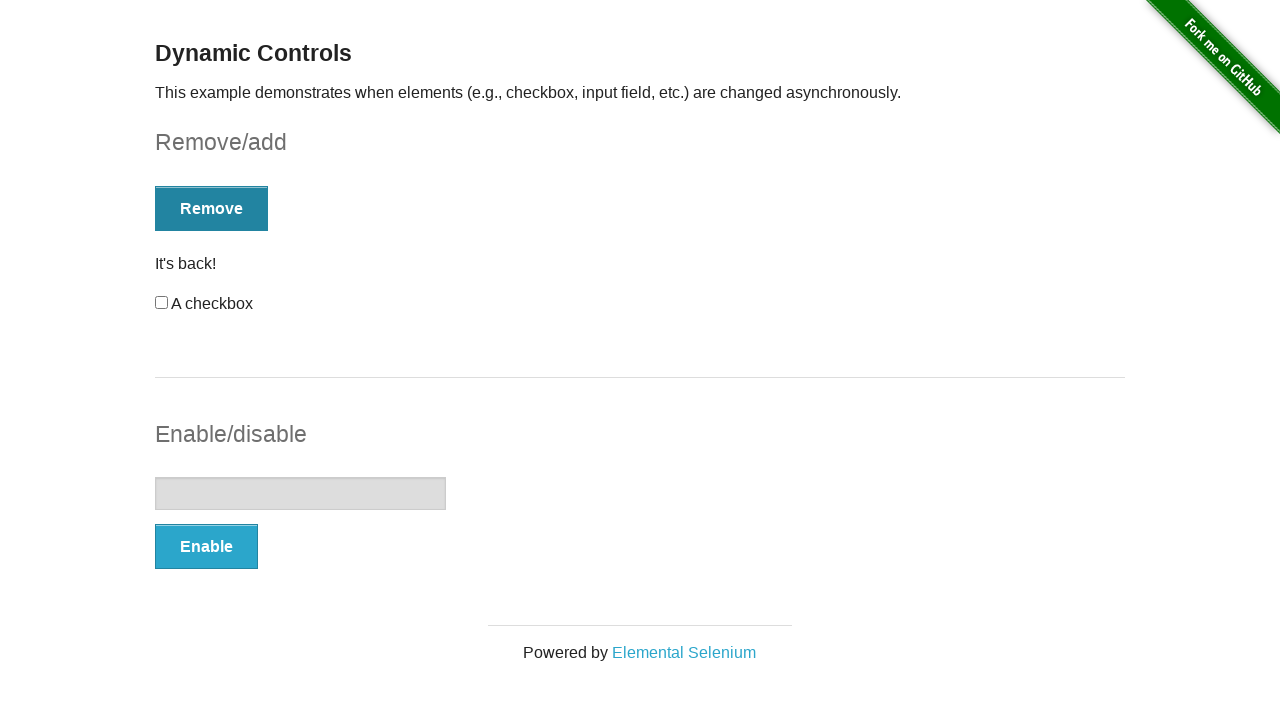